Tests mouse hover functionality on image figures, verifying that profile names and links become visible when hovering over each figure element.

Starting URL: https://the-internet.herokuapp.com/hovers

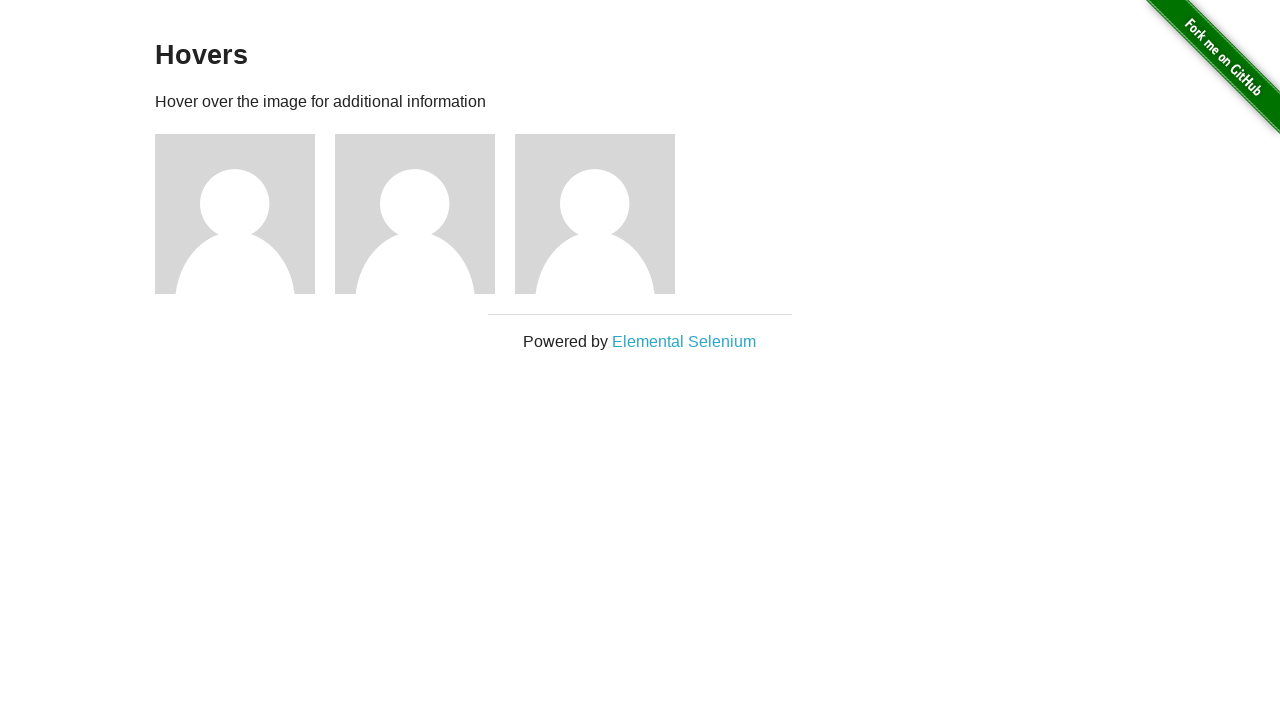

Waited for figure elements to load
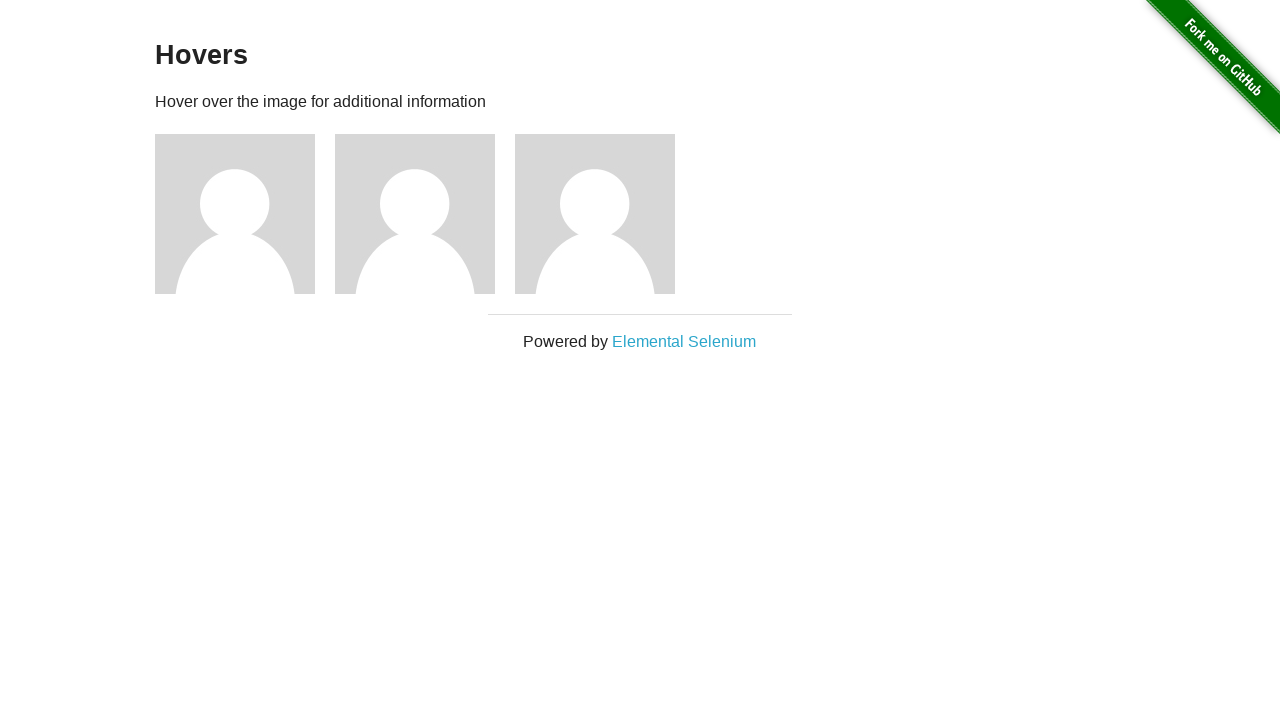

Located all figure elements on the page
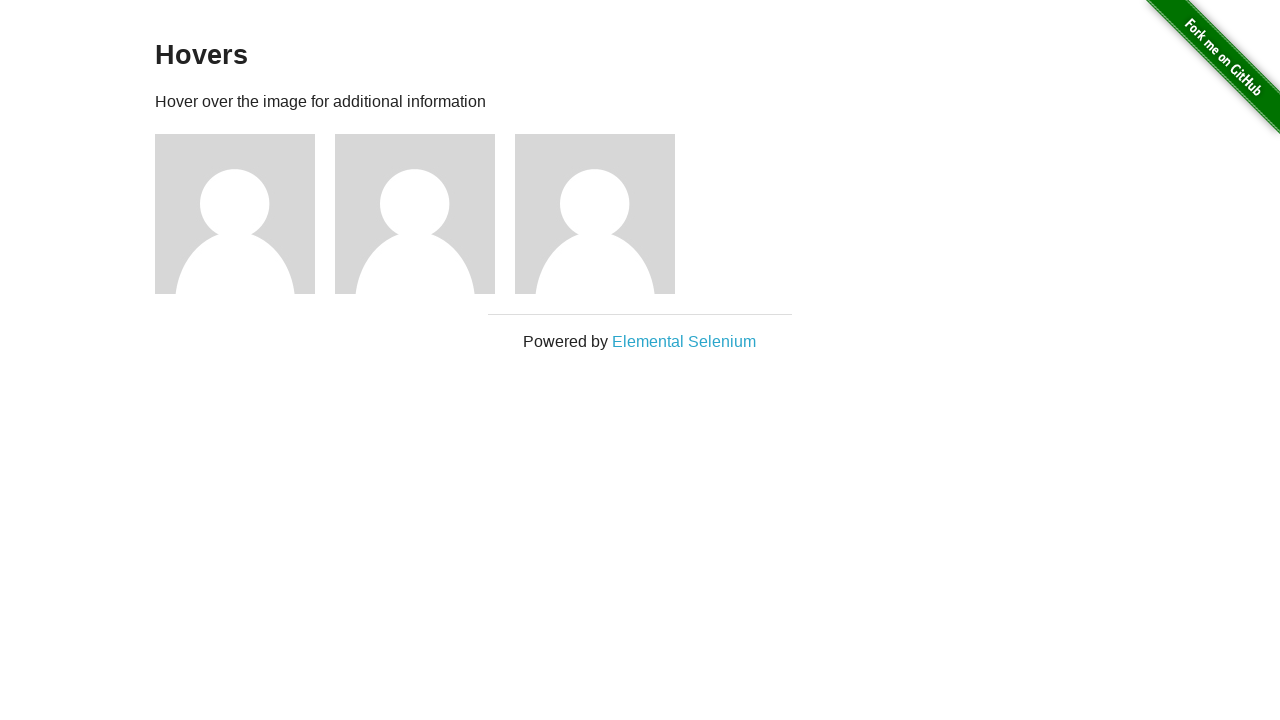

Found 3 figure elements
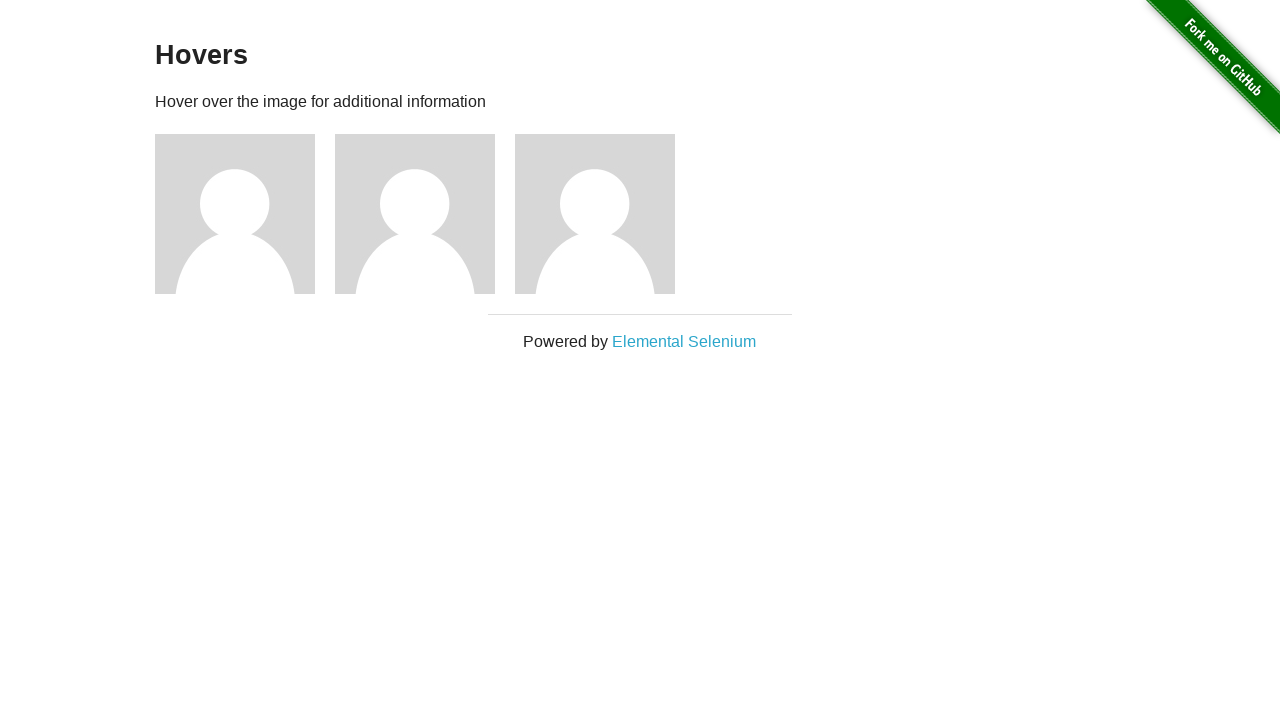

Selected figure element 1 of 3
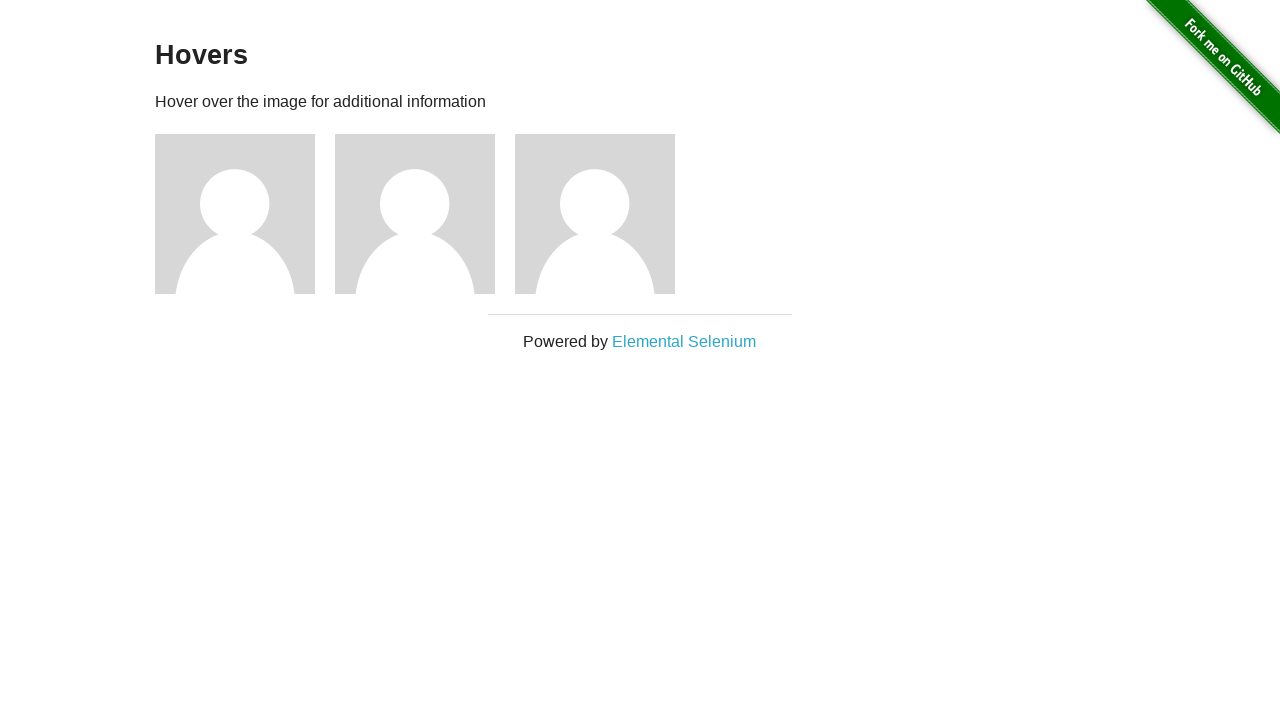

Hovered over figure element 1 at (245, 214) on .figure >> nth=0
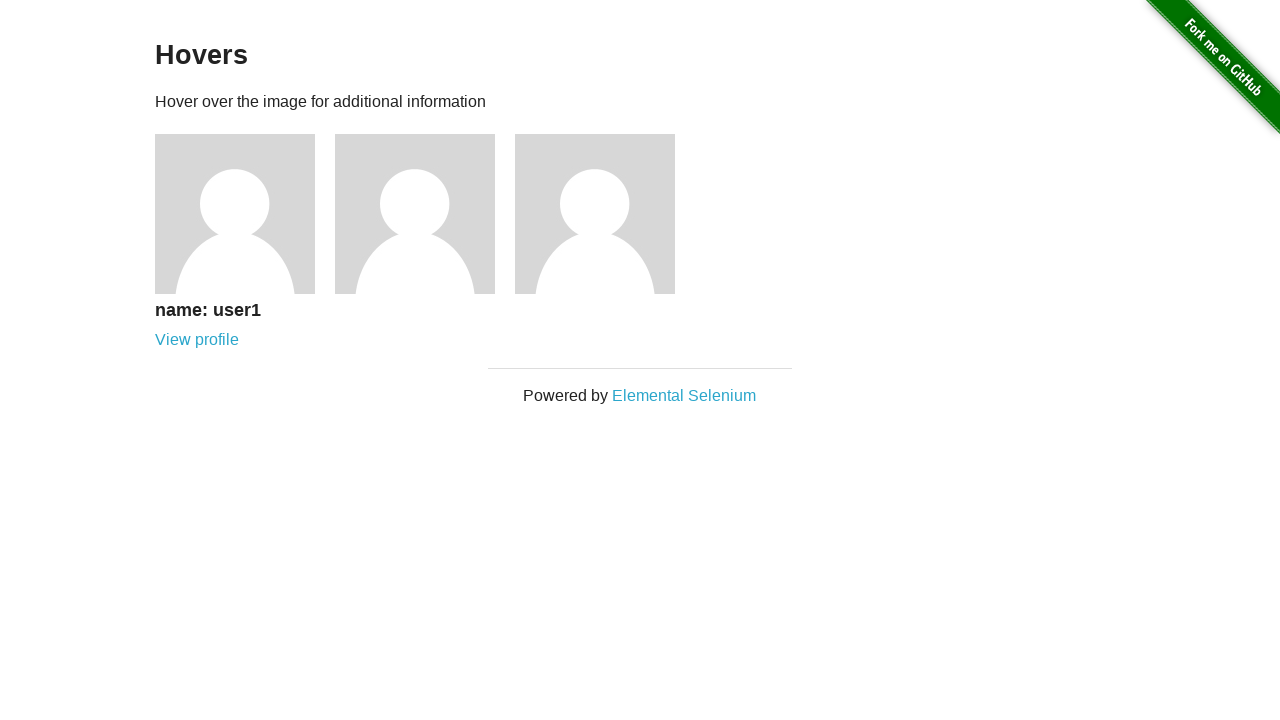

Located profile name element in figure 1
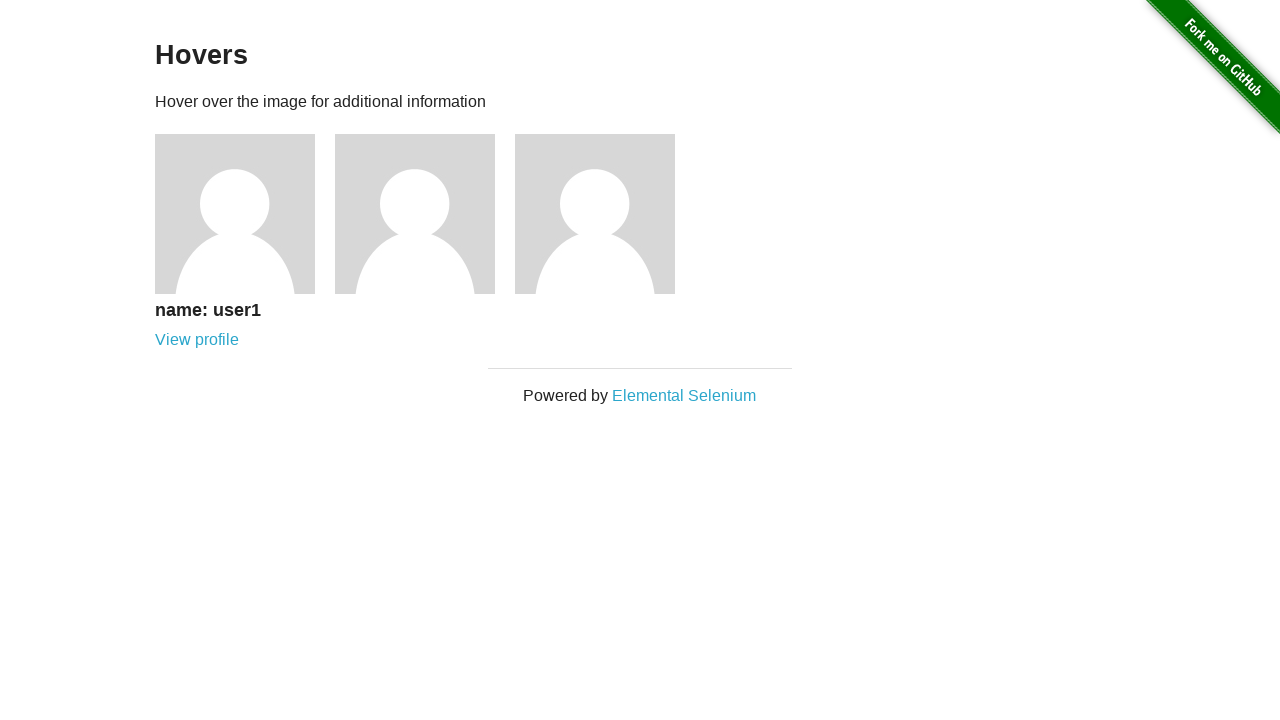

Located profile link element in figure 1
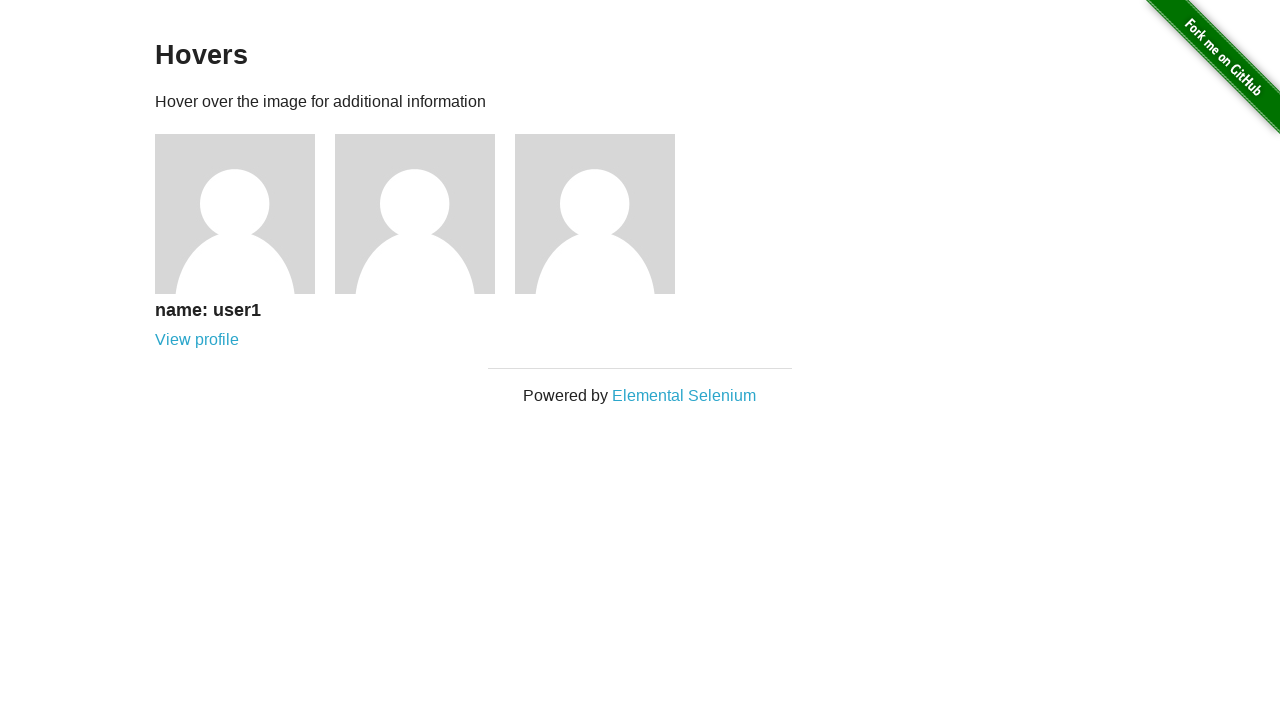

Profile name became visible on figure 1
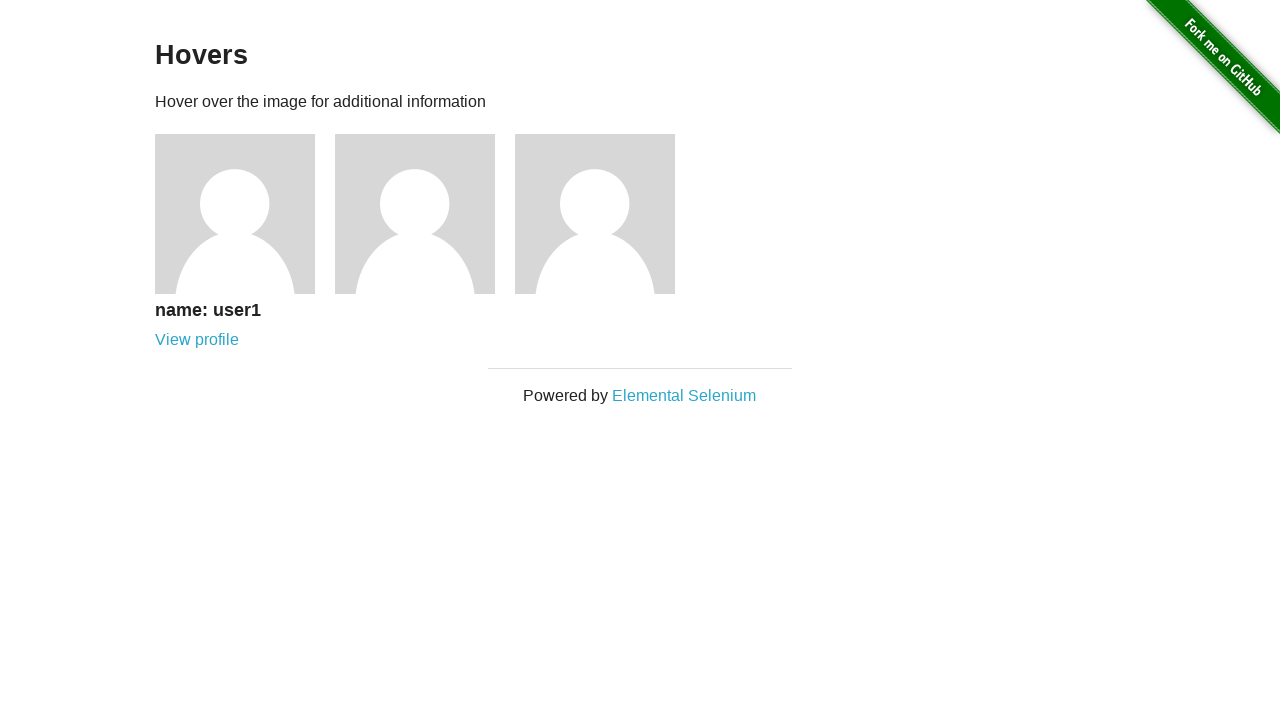

Profile link became visible on figure 1
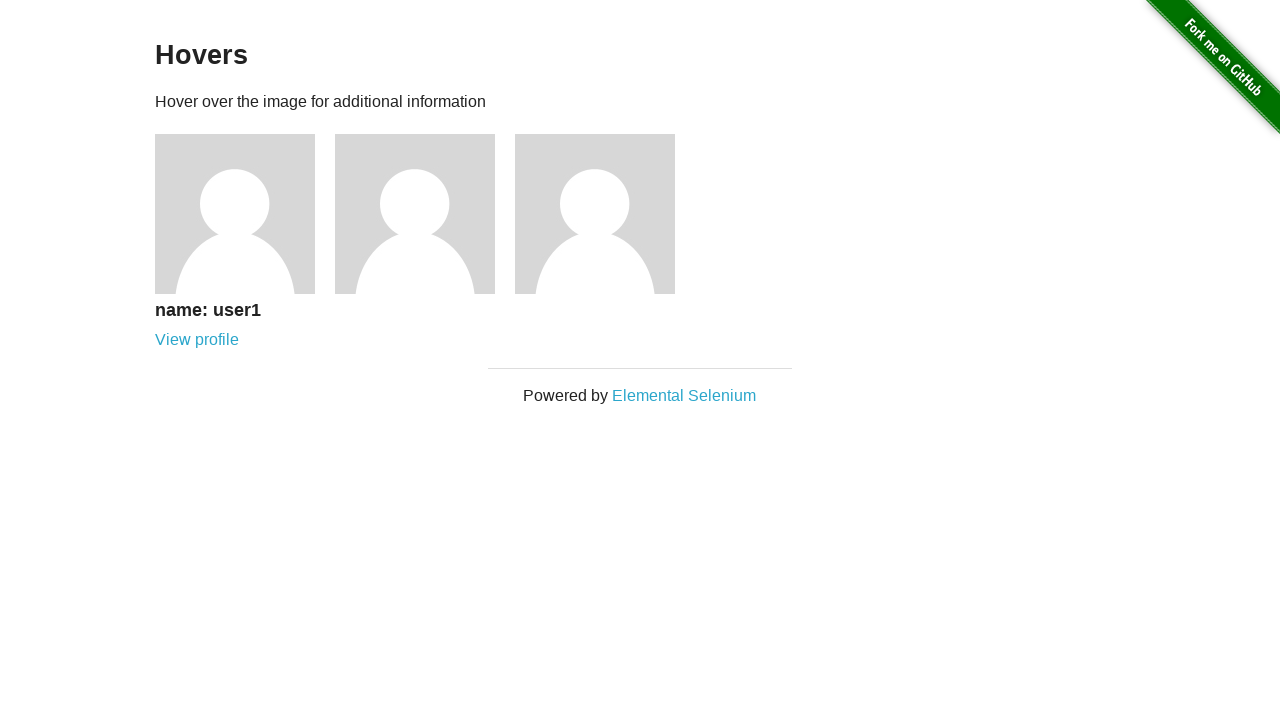

Selected figure element 2 of 3
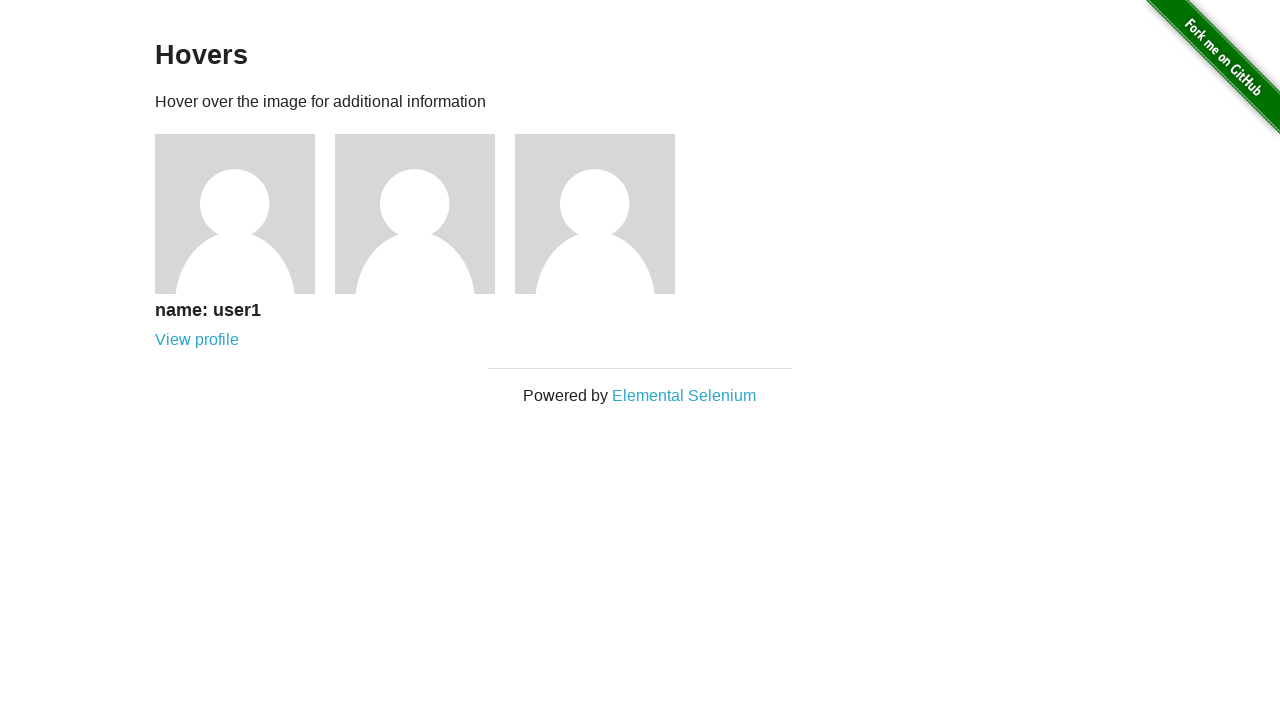

Hovered over figure element 2 at (425, 214) on .figure >> nth=1
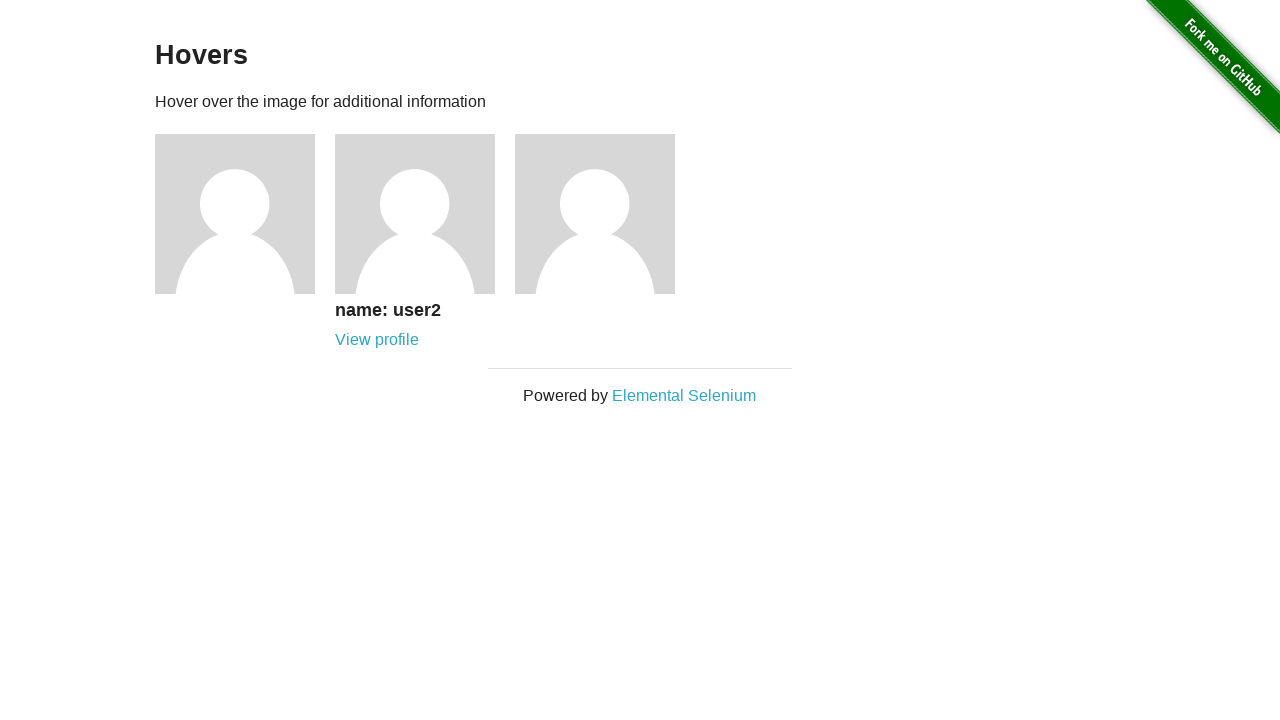

Located profile name element in figure 2
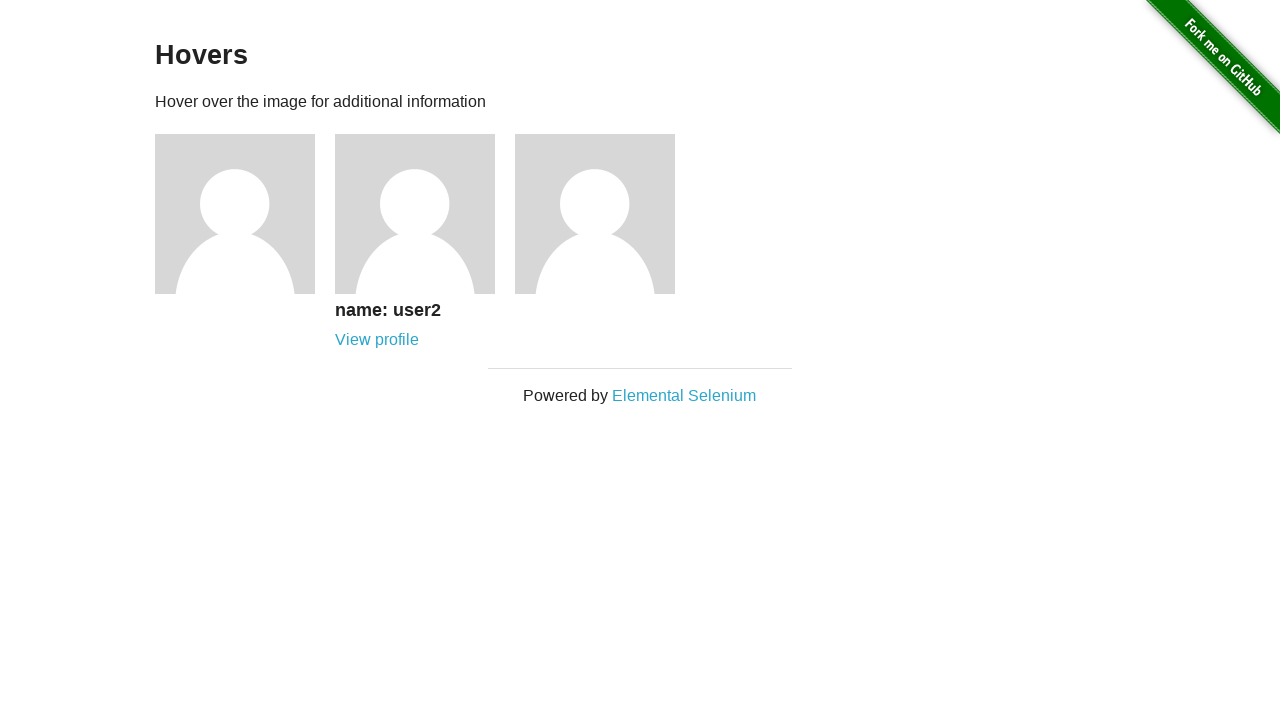

Located profile link element in figure 2
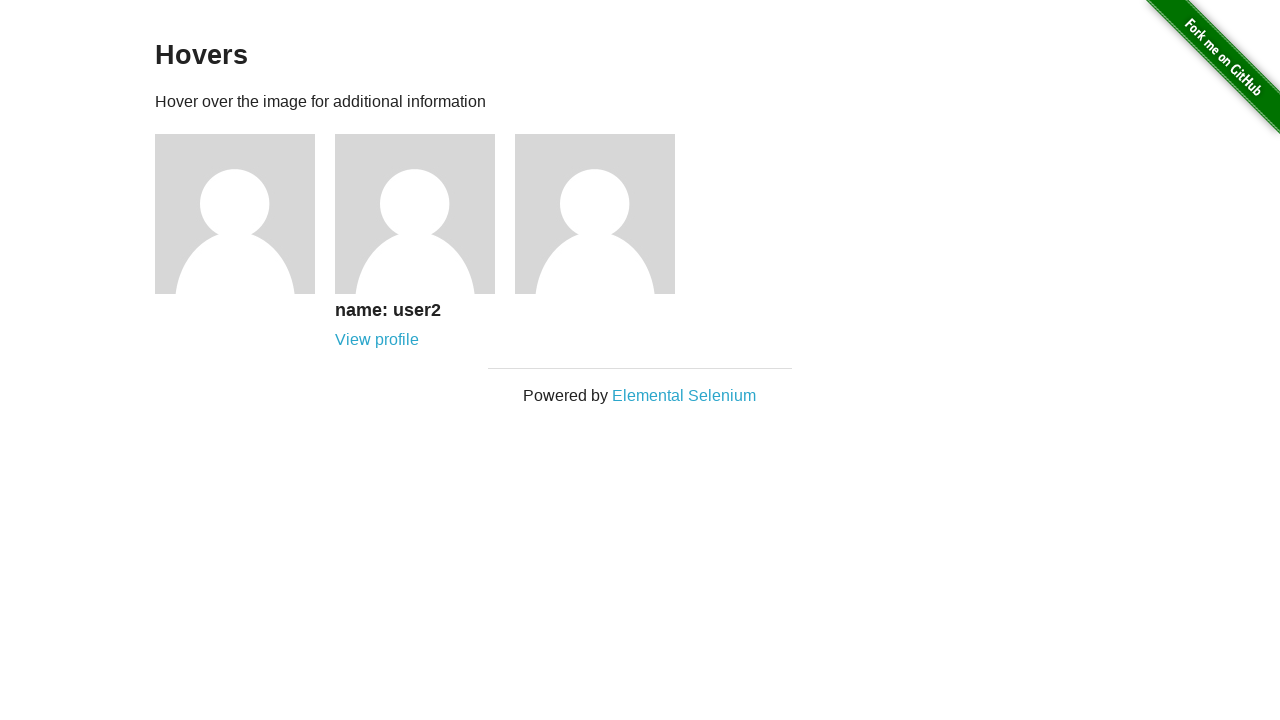

Profile name became visible on figure 2
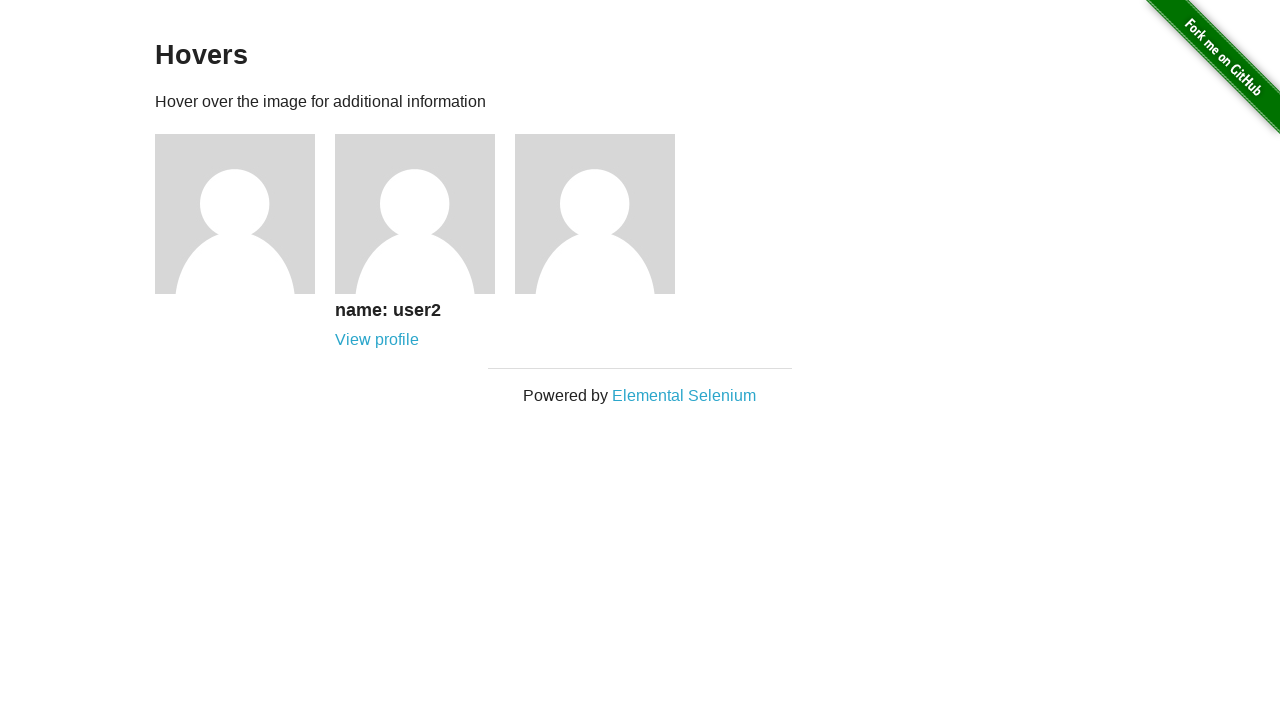

Profile link became visible on figure 2
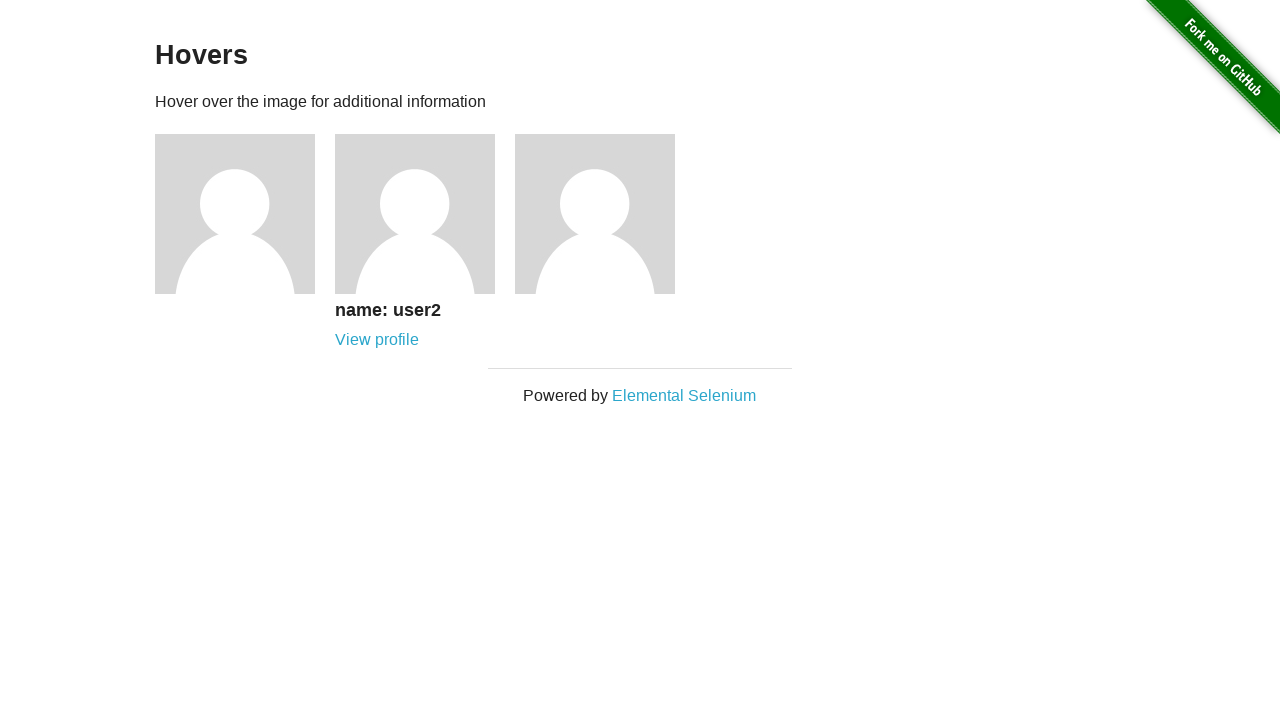

Selected figure element 3 of 3
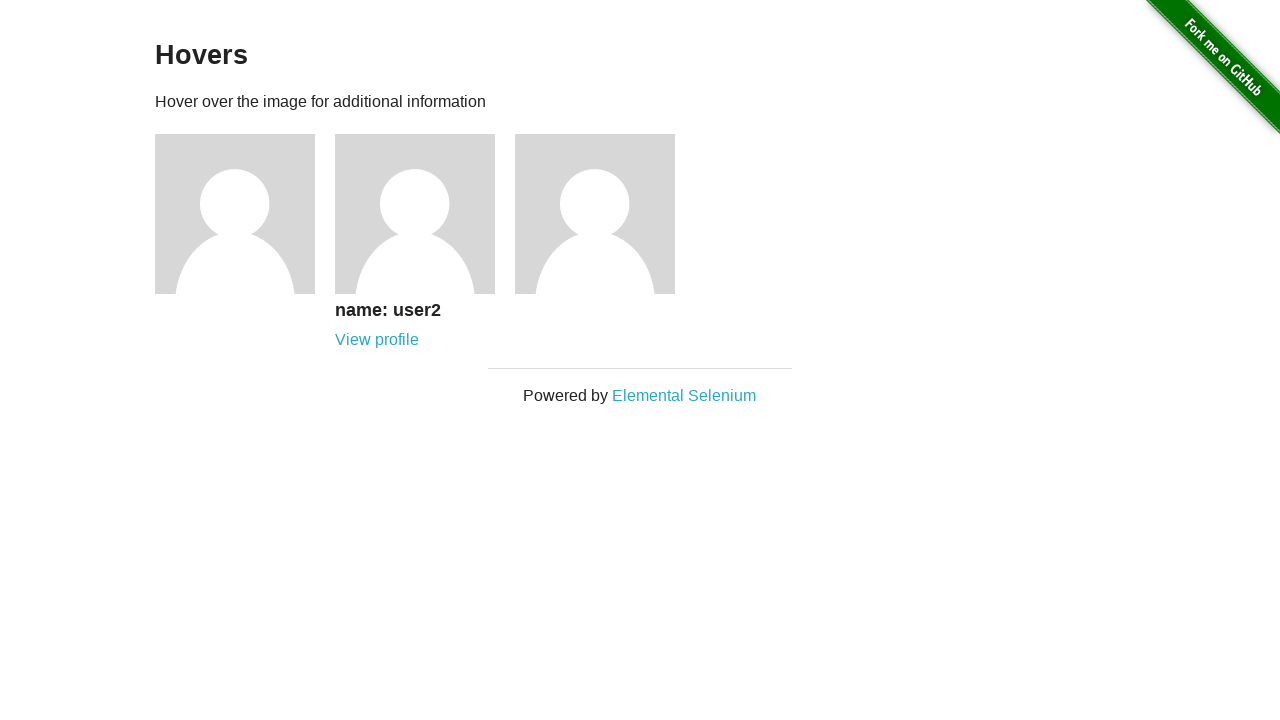

Hovered over figure element 3 at (605, 214) on .figure >> nth=2
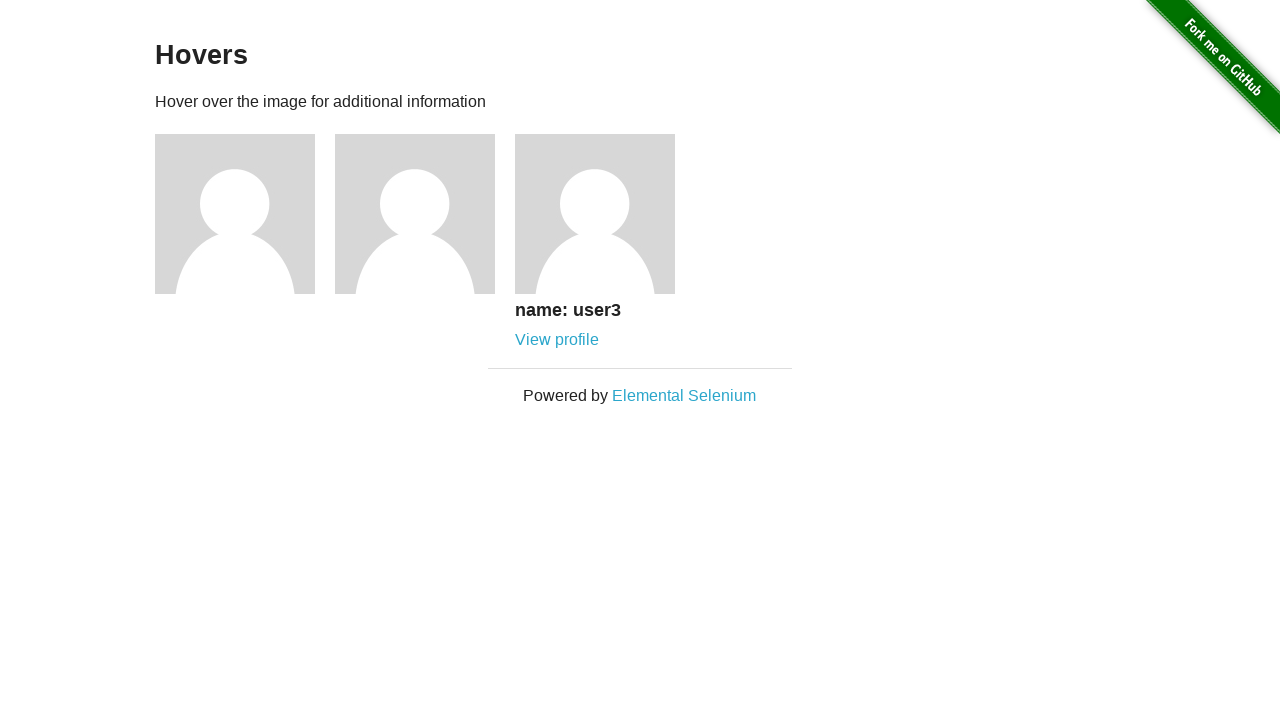

Located profile name element in figure 3
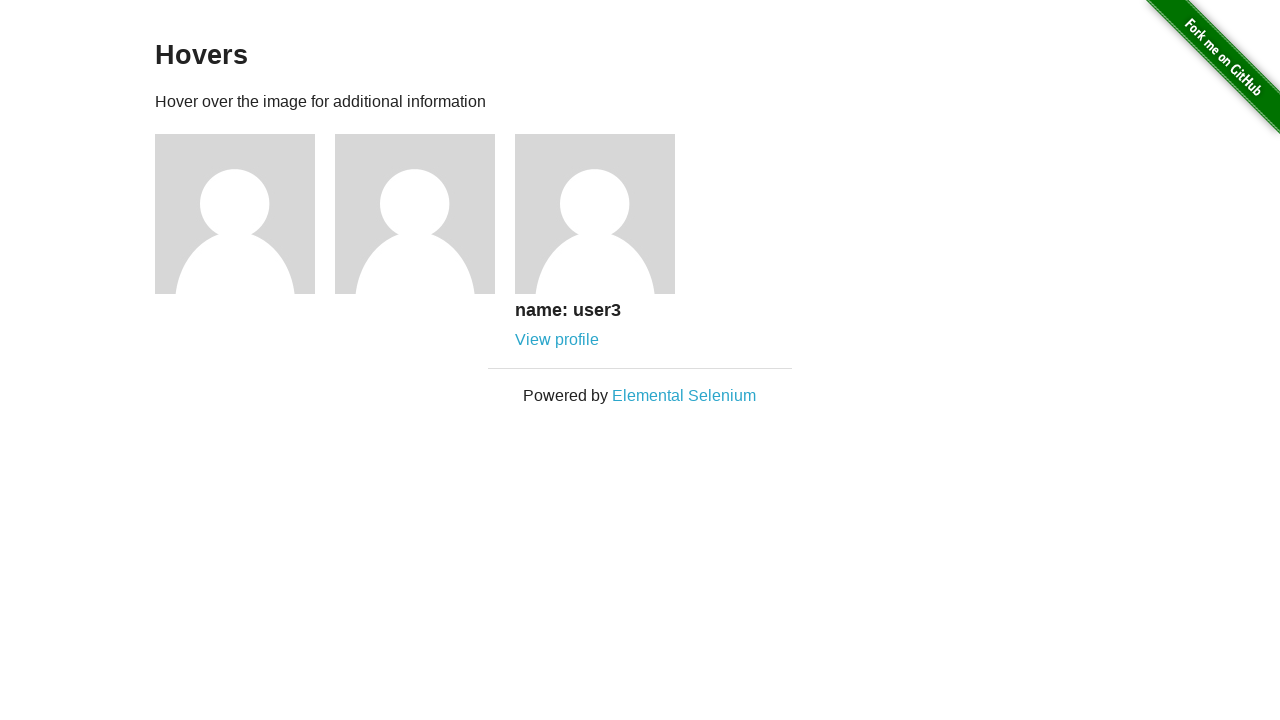

Located profile link element in figure 3
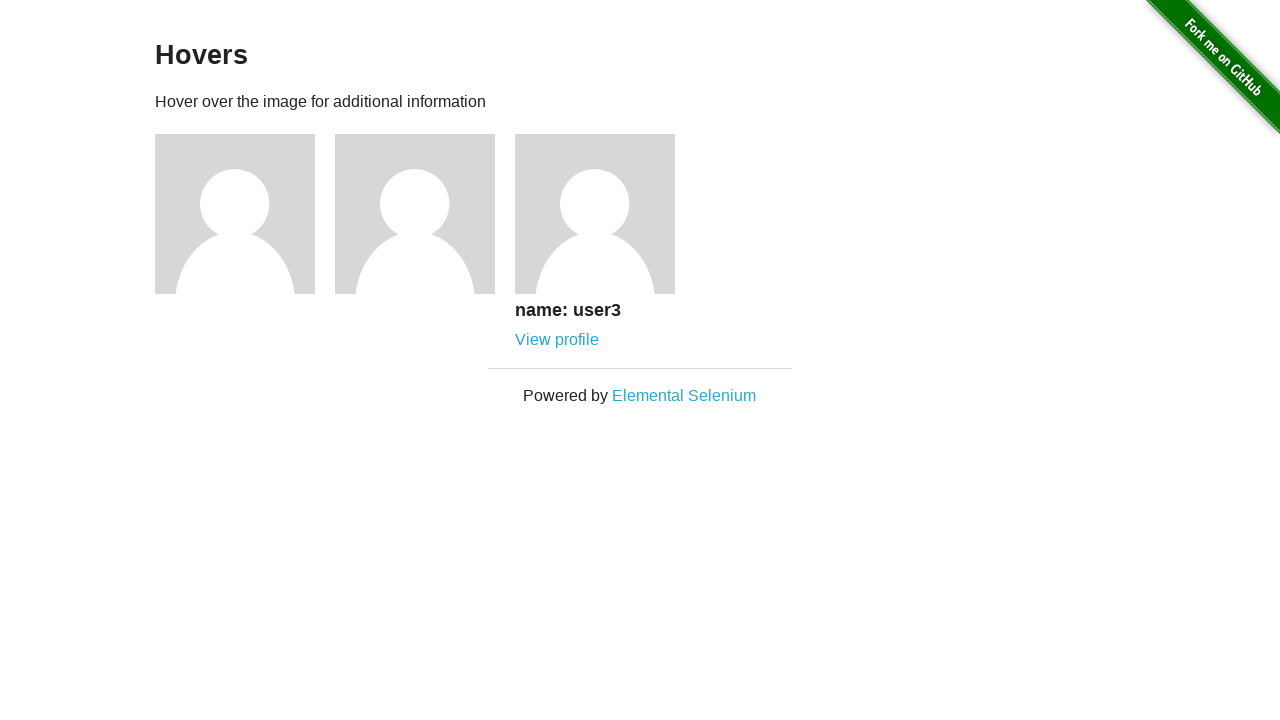

Profile name became visible on figure 3
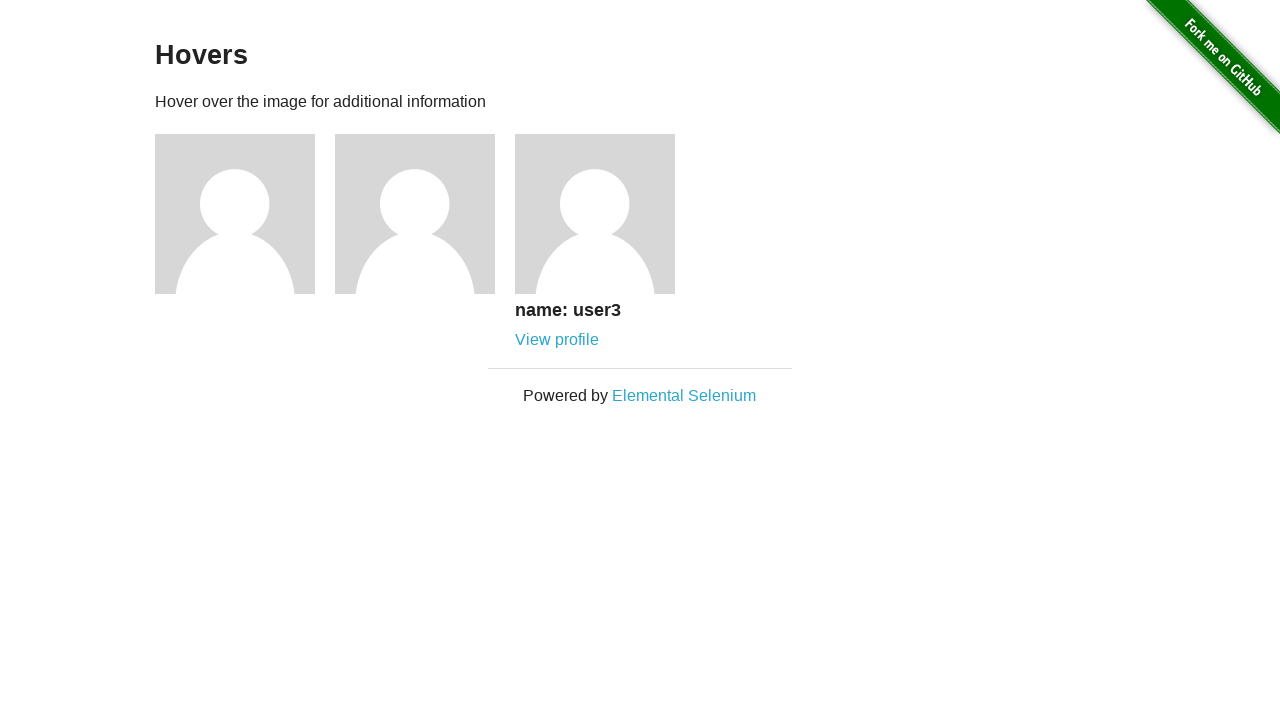

Profile link became visible on figure 3
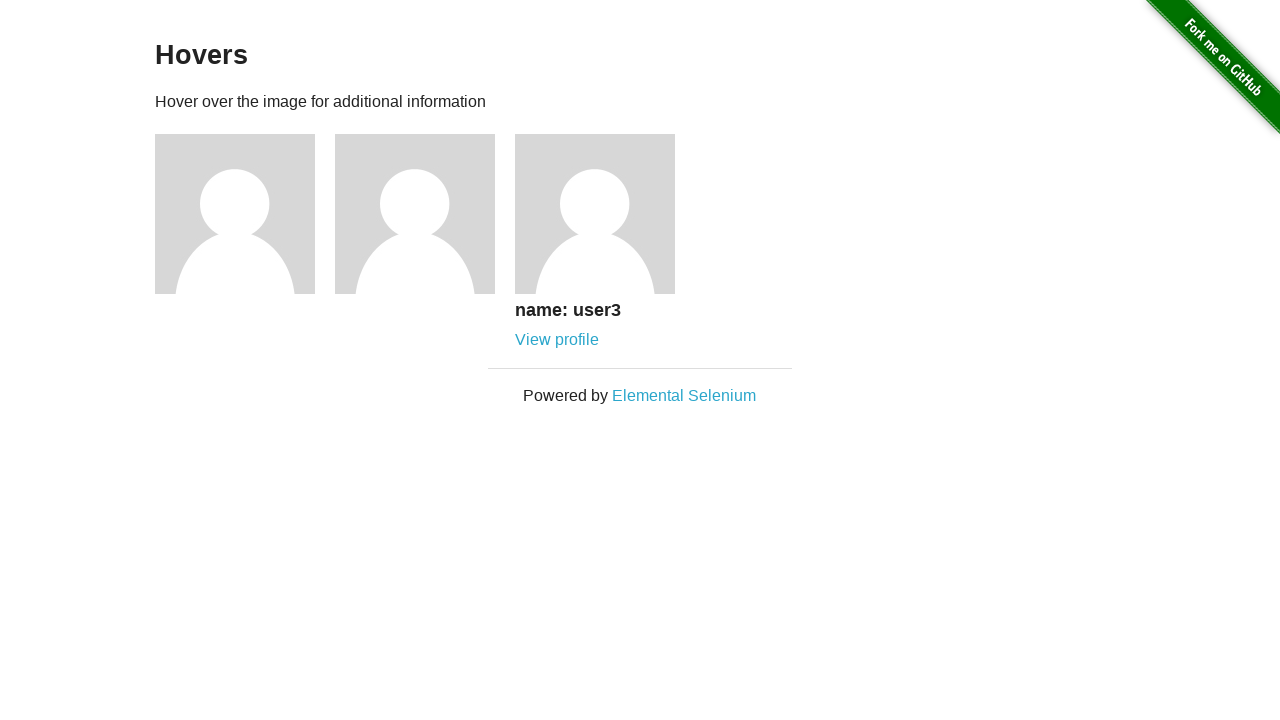

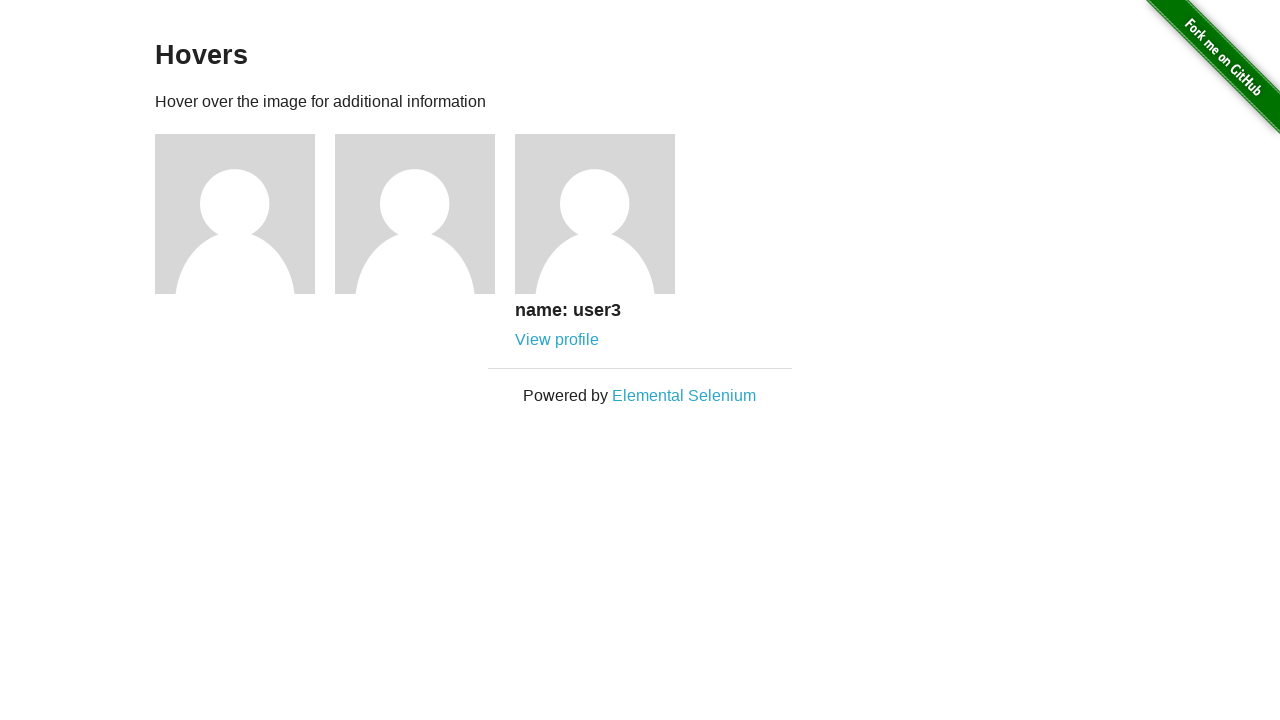